Tests radio button selection functionality on the practice page

Starting URL: https://www.letskodeit.com/practice

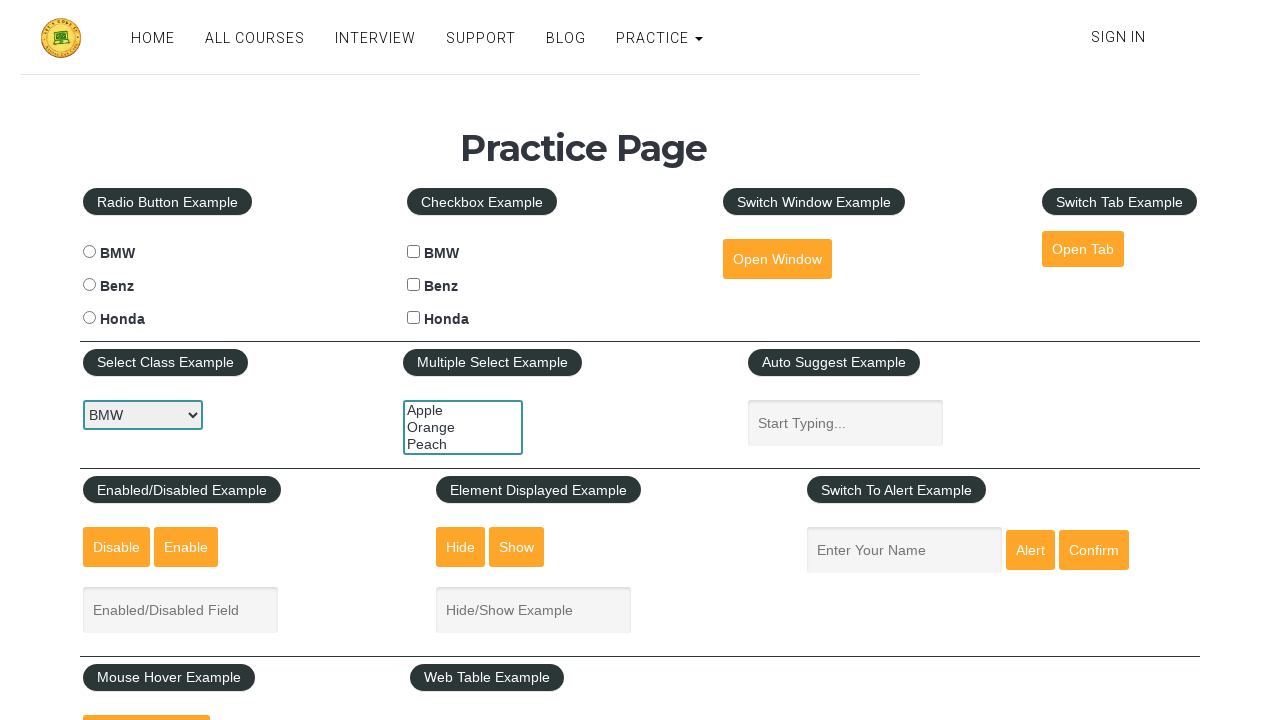

Clicked Honda radio button at (89, 318) on input#hondaradio
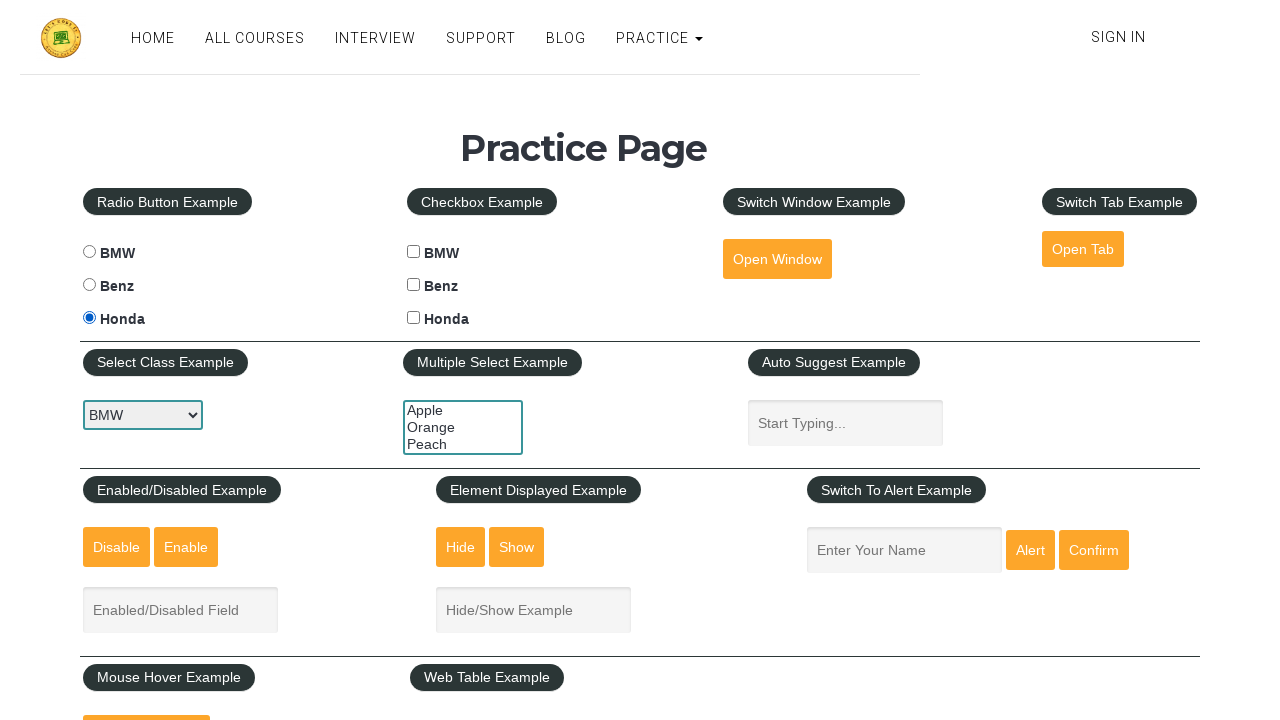

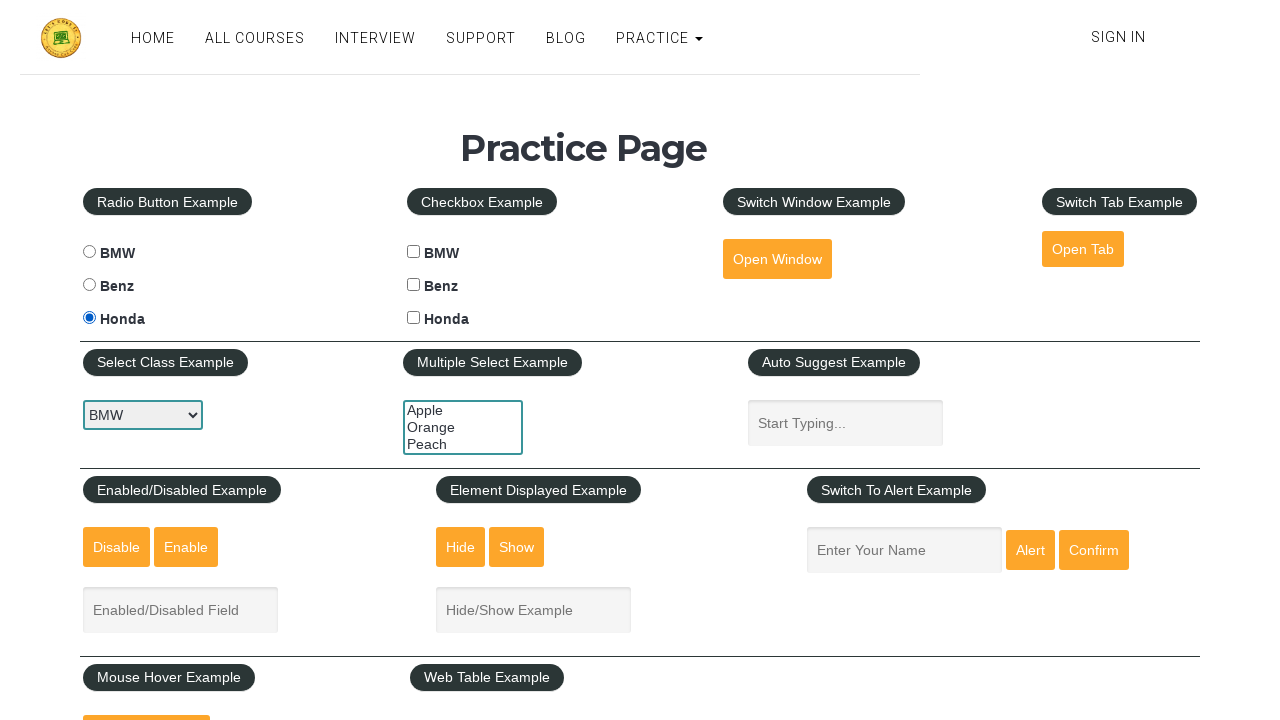